Tests dynamic loading functionality by clicking a start button on a Heroku test application page that demonstrates synchronization and waiting concepts

Starting URL: http://the-internet.herokuapp.com/dynamic_loading/1

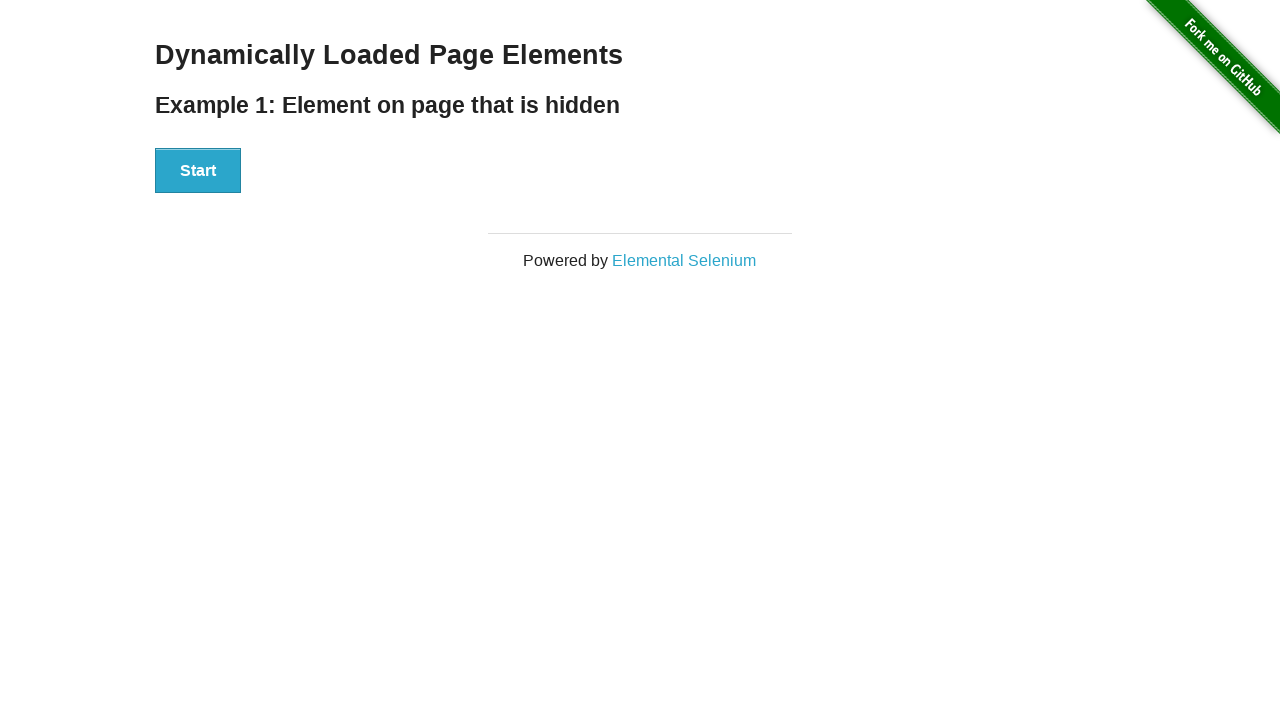

Clicked the start button to trigger dynamic loading at (198, 171) on xpath=//*[@id='start']//button
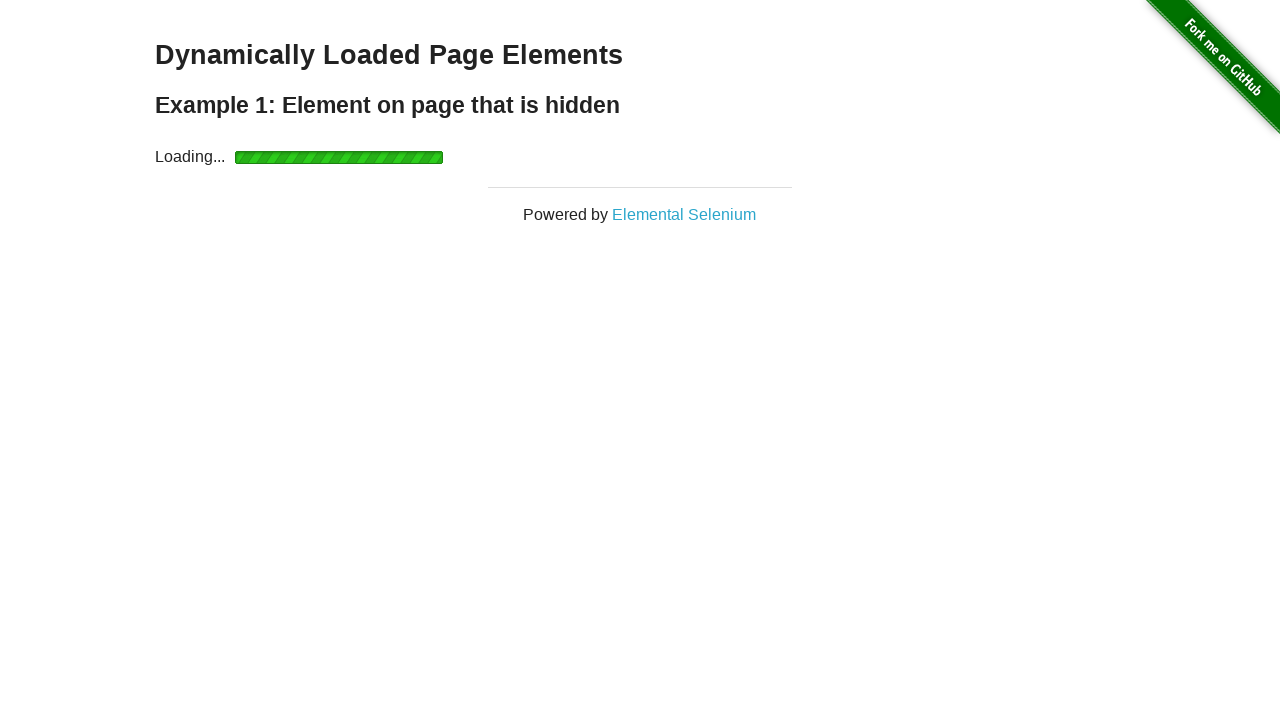

Dynamically loaded content appeared
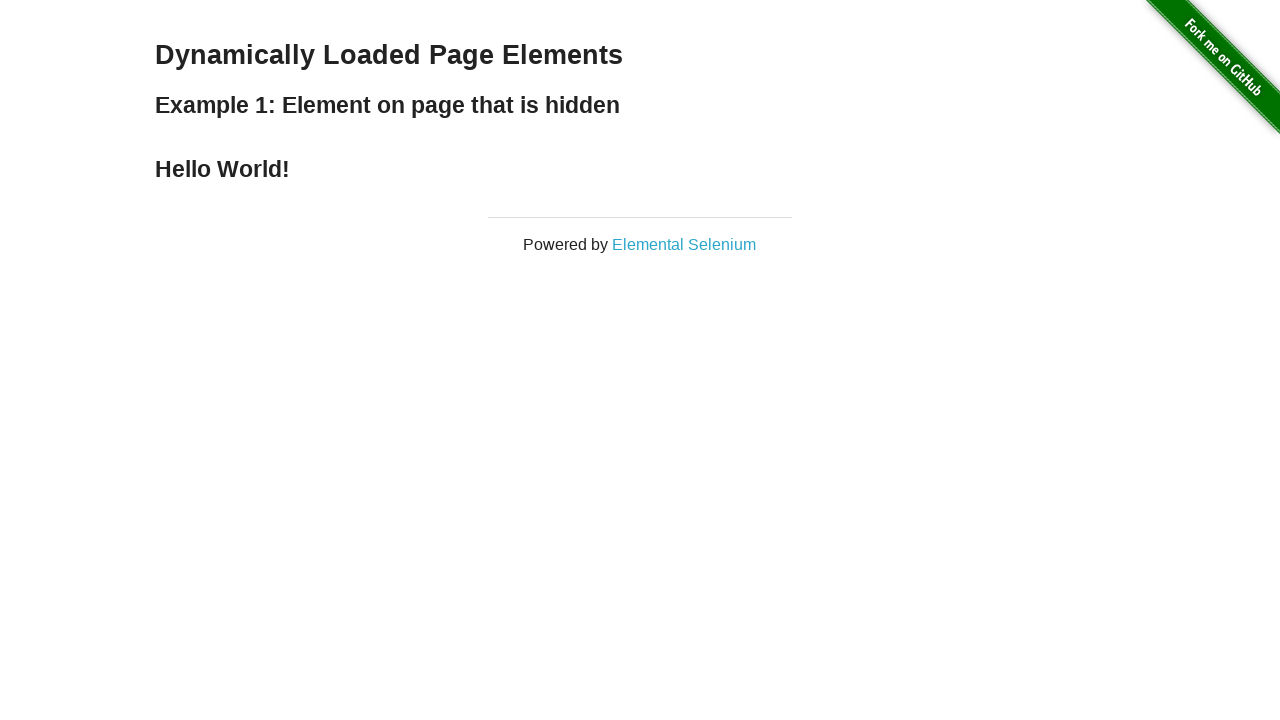

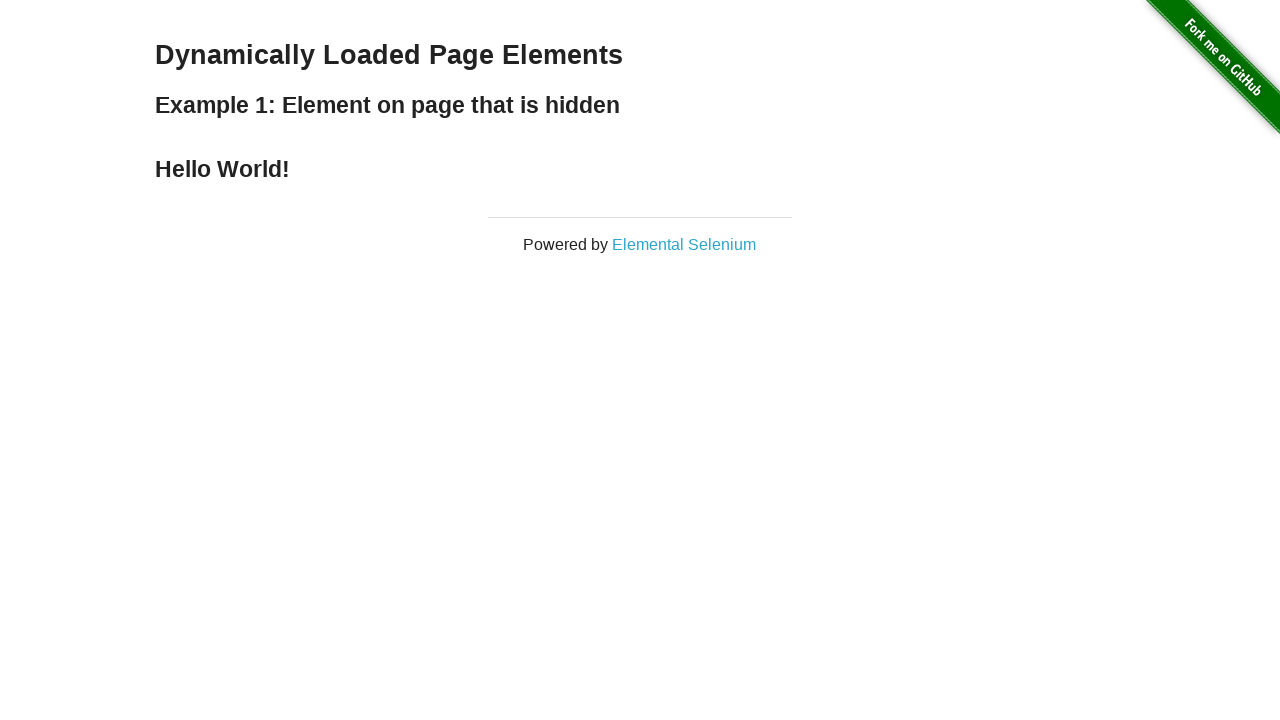